Verifies that the company branding logo is displayed on the login page

Starting URL: https://opensource-demo.orangehrmlive.com/web/index.php/auth/login

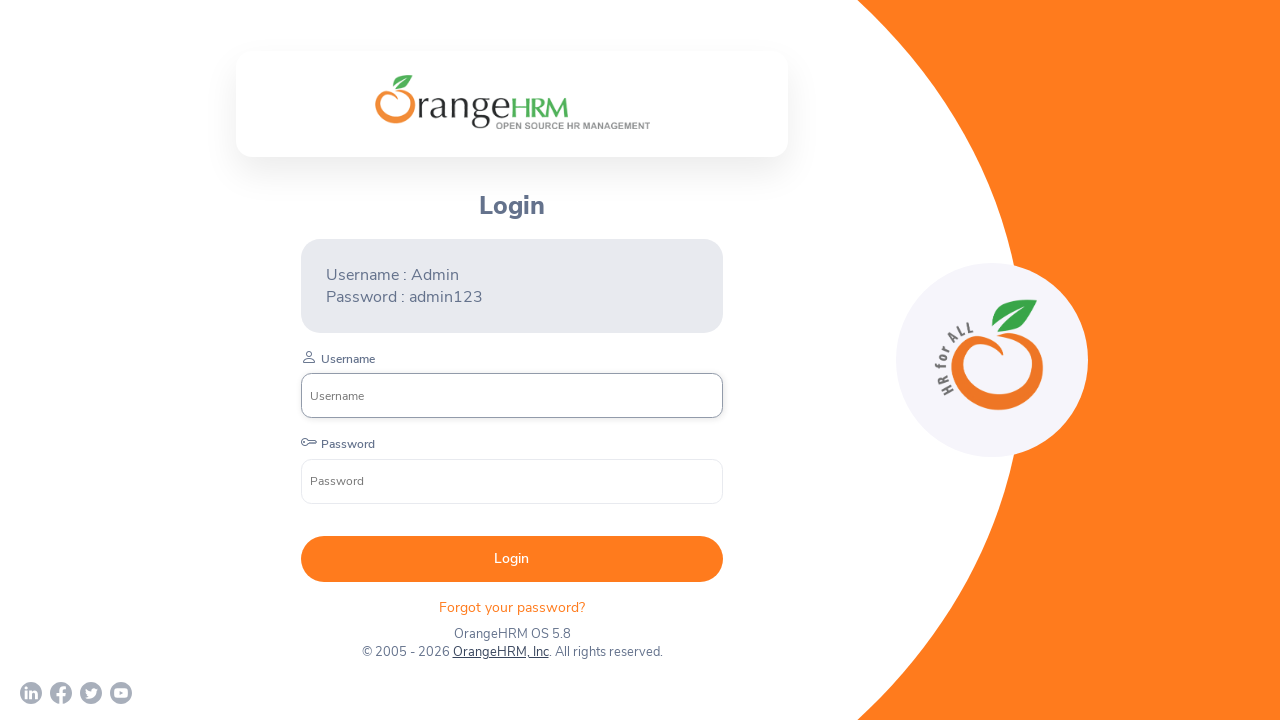

Navigated to OrangeHRM login page
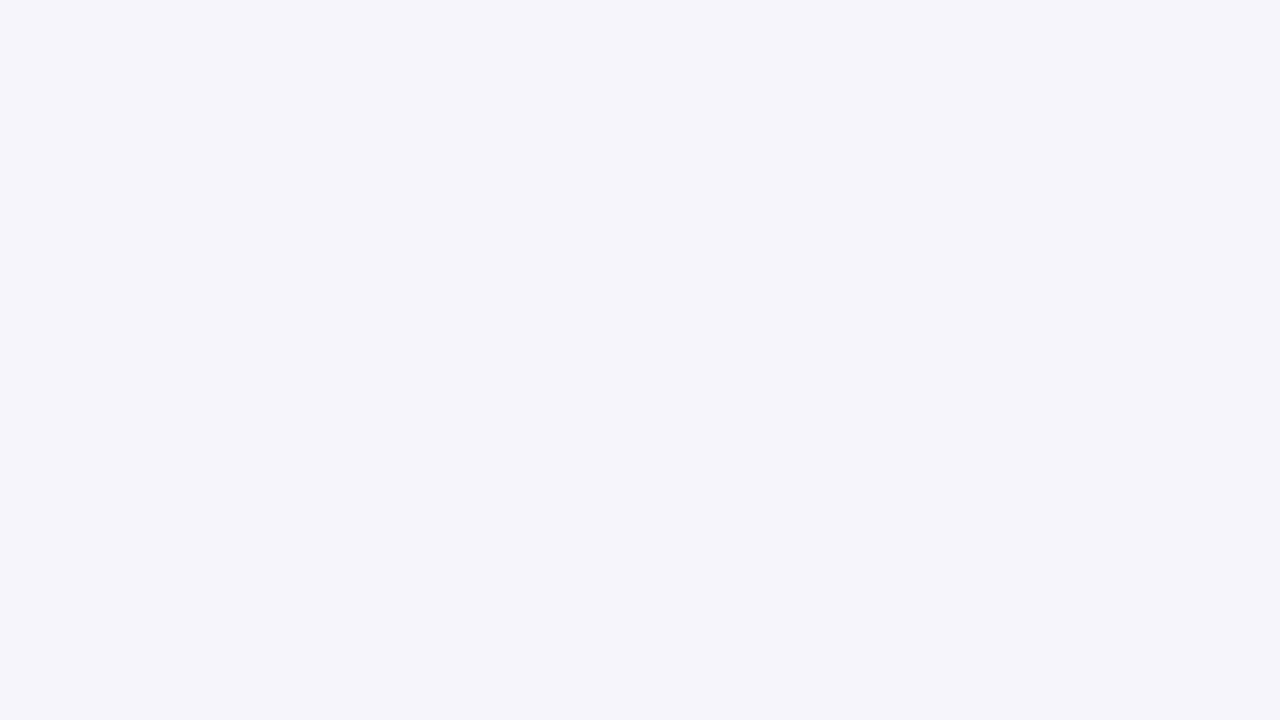

Checked if company branding logo is visible on login page
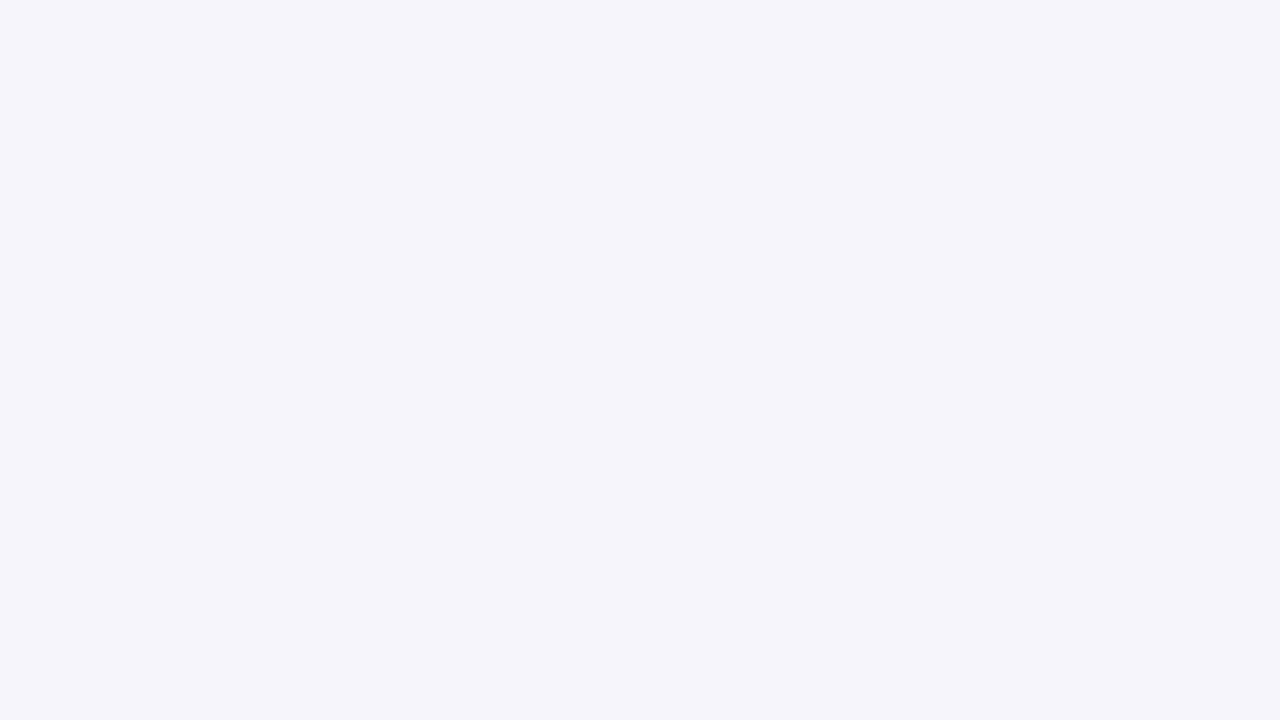

Logo visibility result: False
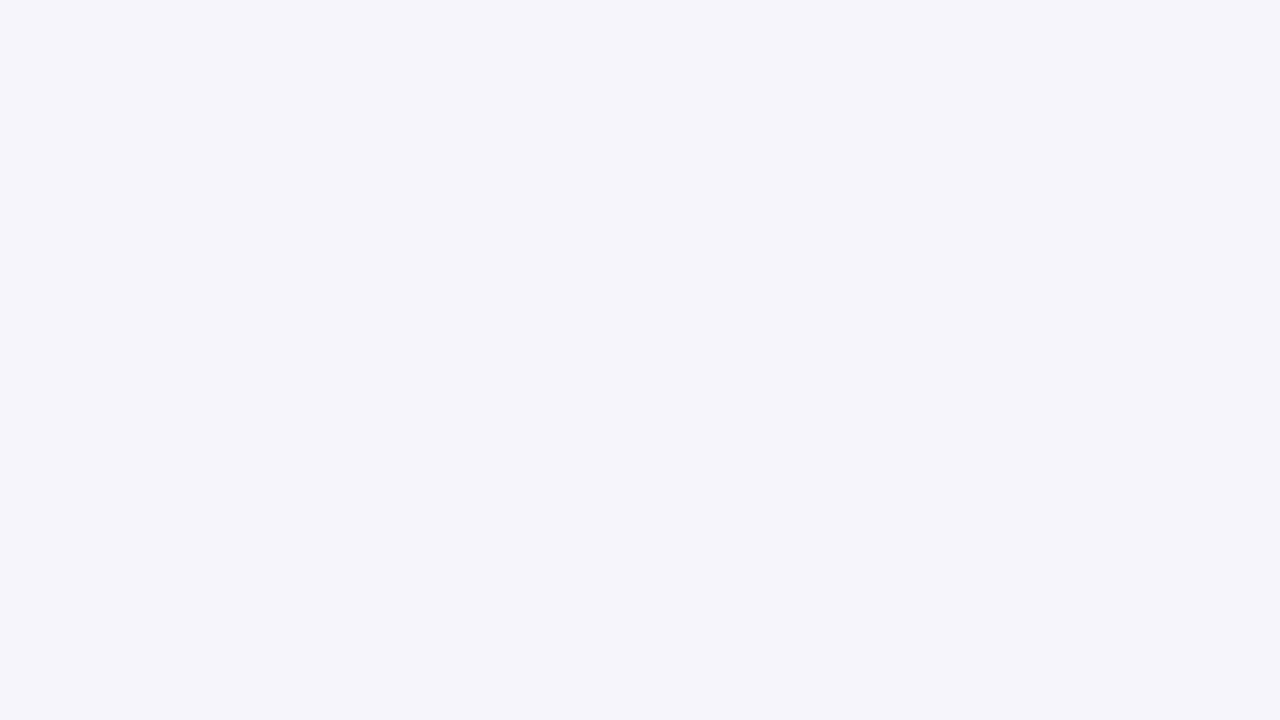

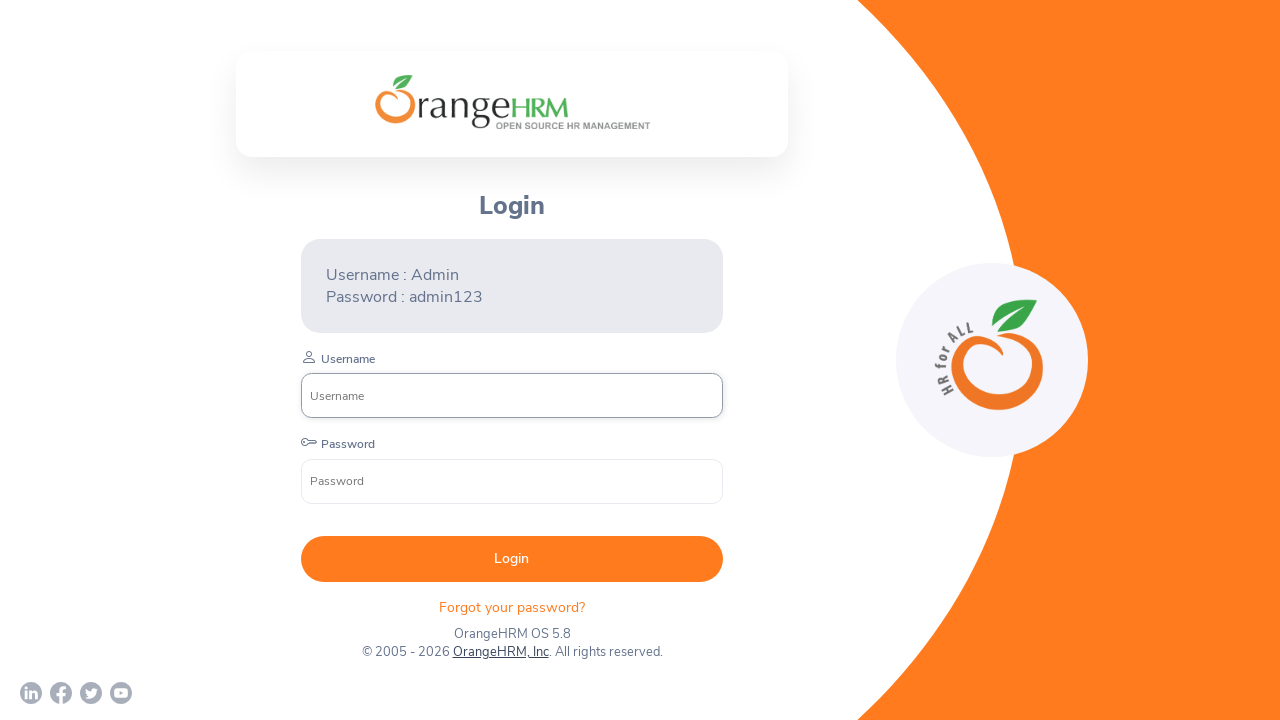